Tests the sorting functionality on a practice e-commerce page by clicking the "Veg/fruit name" column header to trigger sorting and verifying that the table rows are displayed.

Starting URL: https://rahulshettyacademy.com/seleniumPractise/#/offers

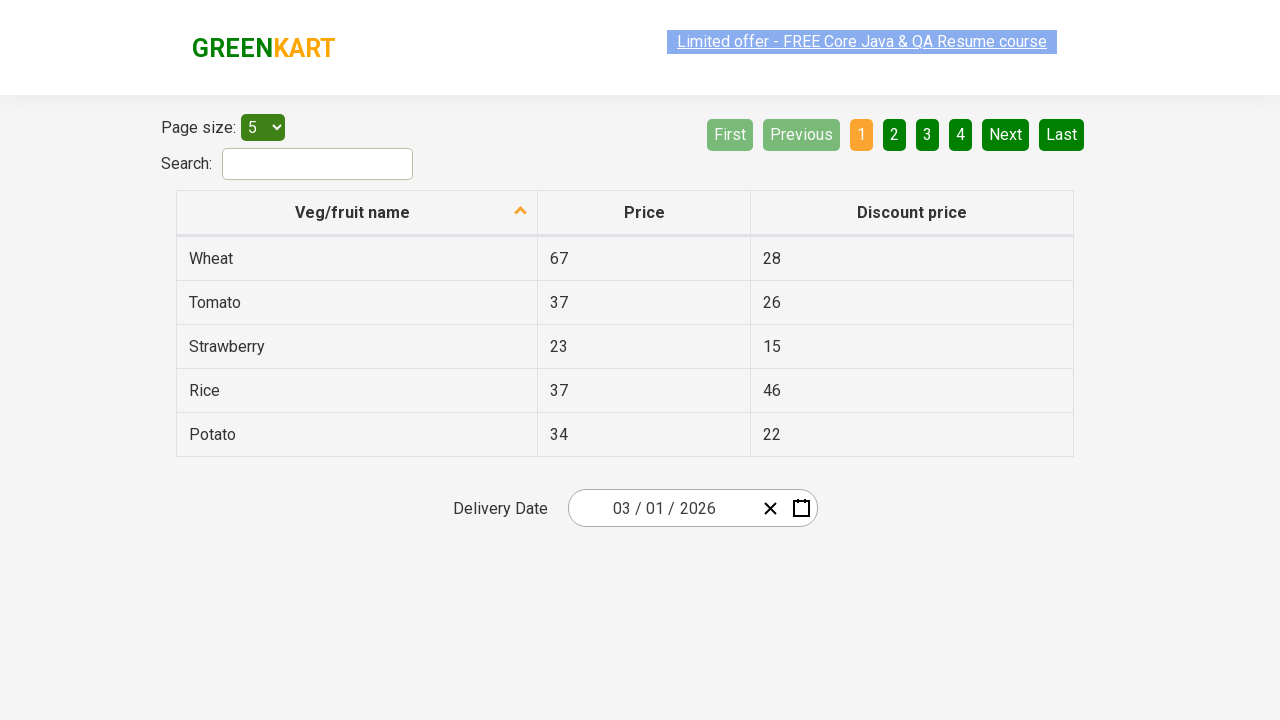

Clicked on 'Veg/fruit name' column header to trigger sorting at (353, 212) on xpath=//span[text()='Veg/fruit name']
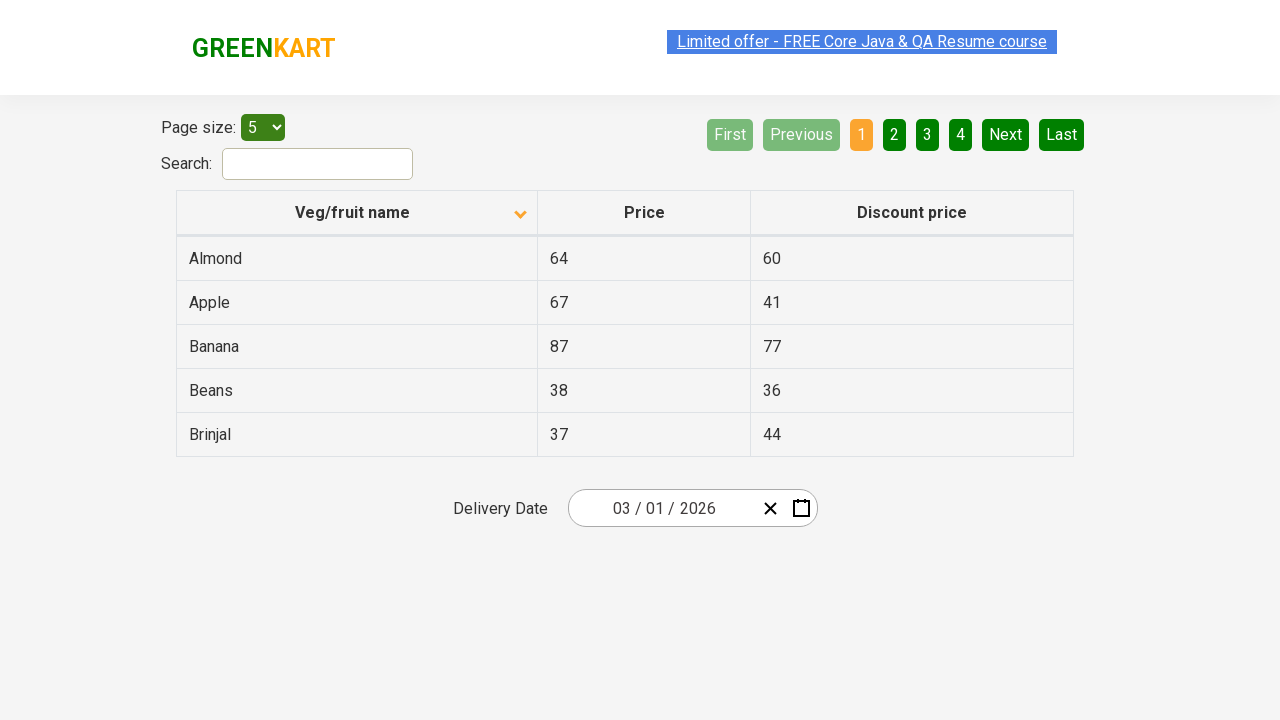

Verified that table rows with vegetable names are displayed
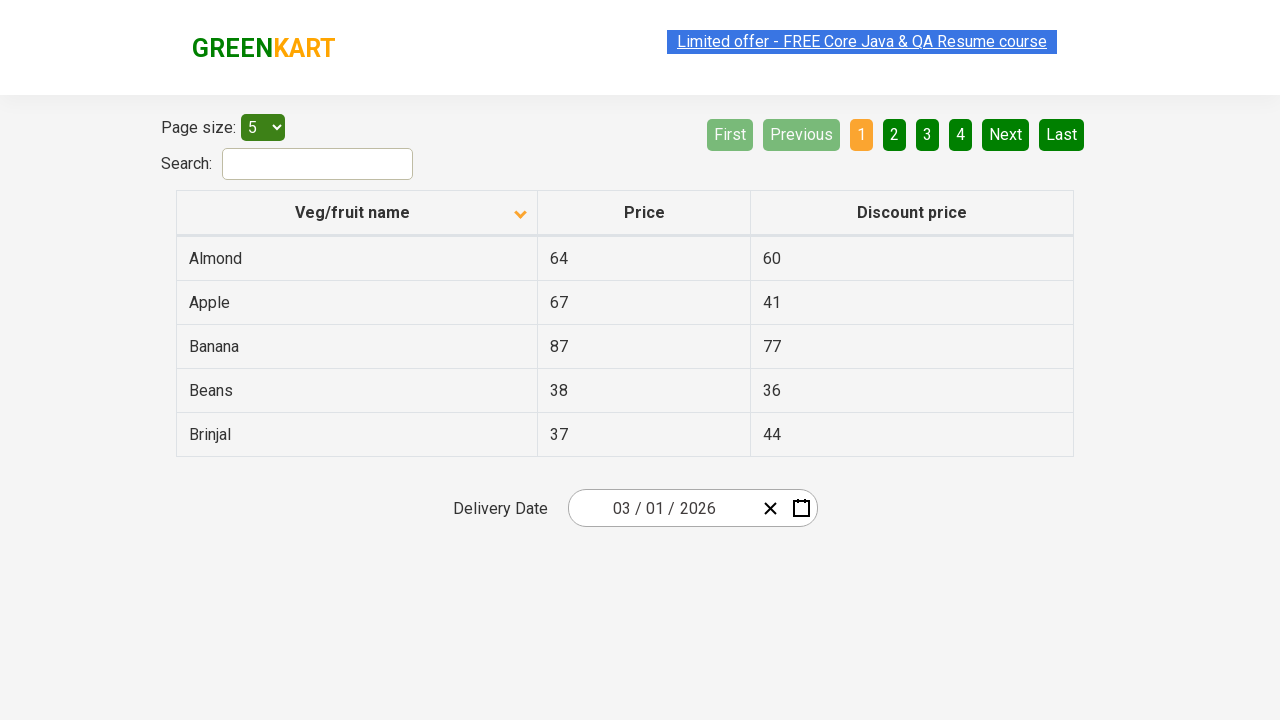

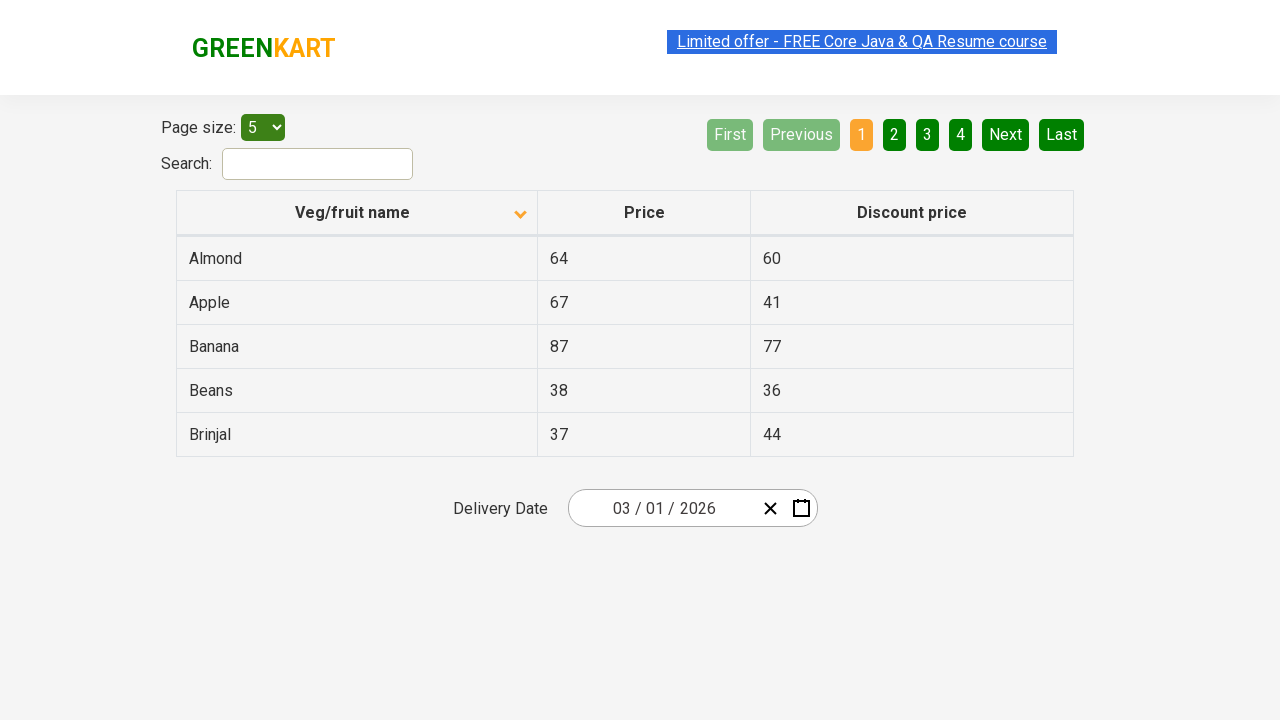